Tests drag and drop functionality by dragging an element from source to destination on the DemoQA droppable page

Starting URL: https://demoqa.com/droppable

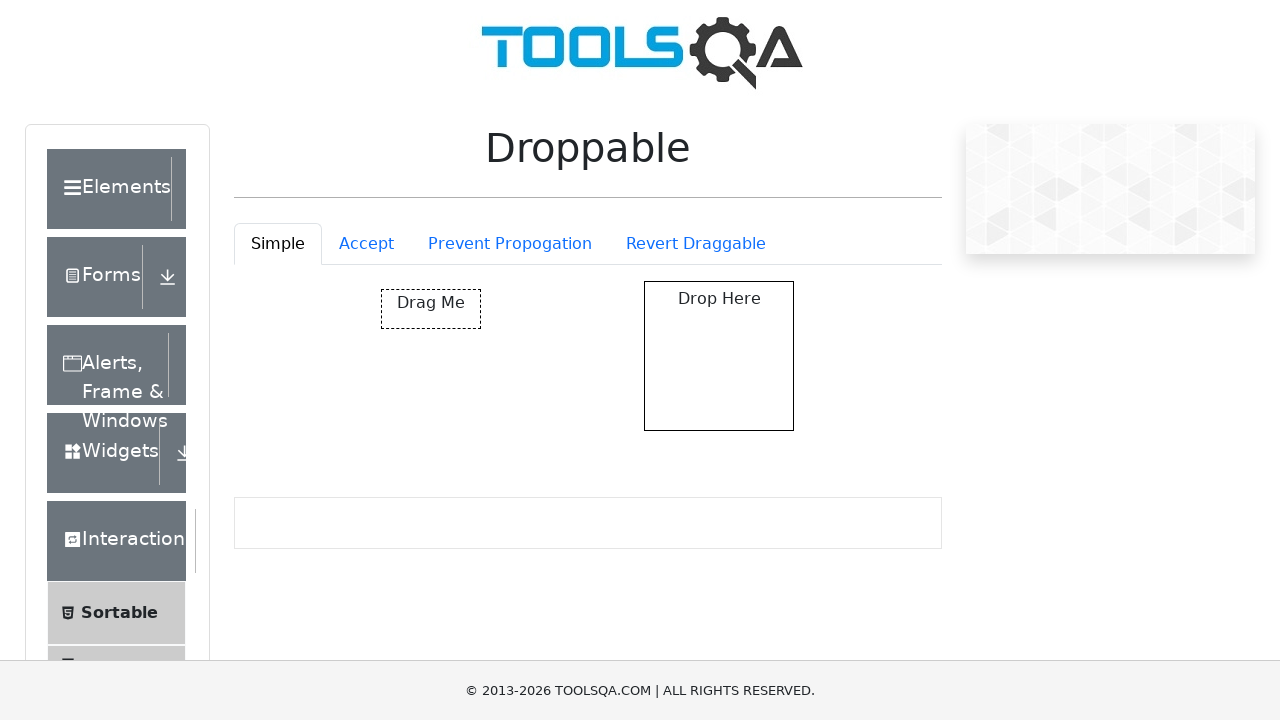

Located draggable source element
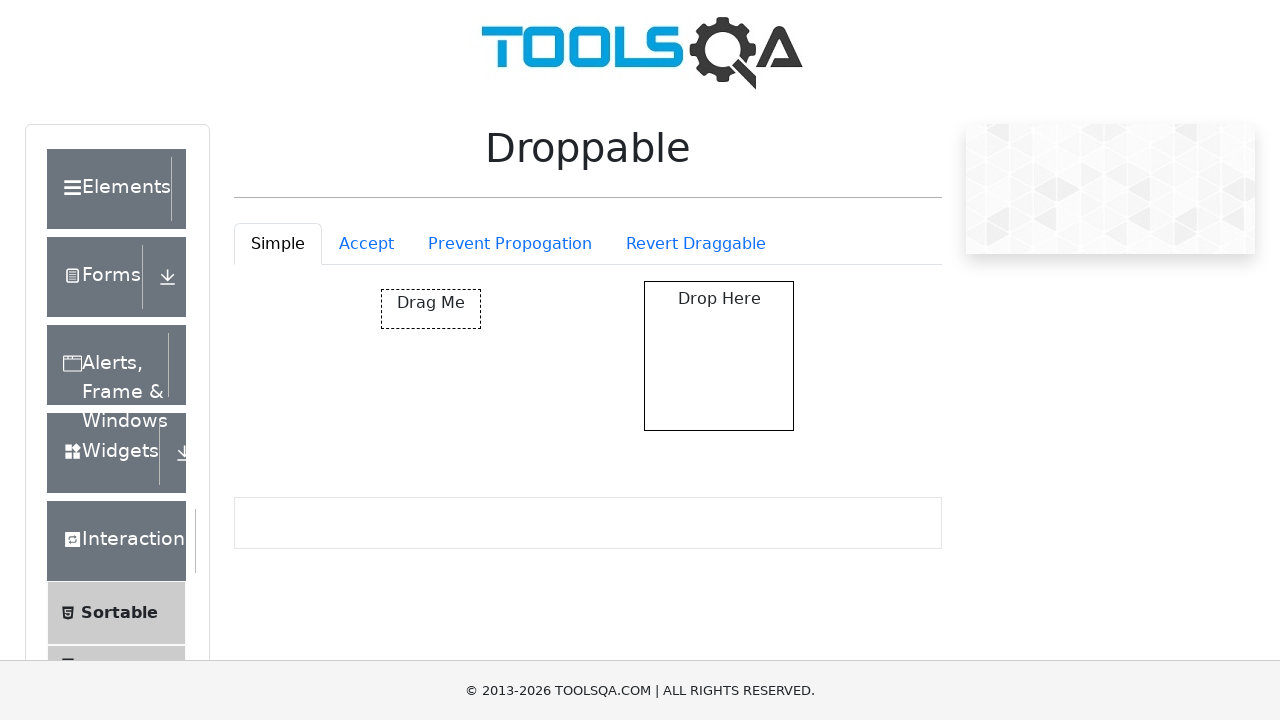

Located droppable destination element
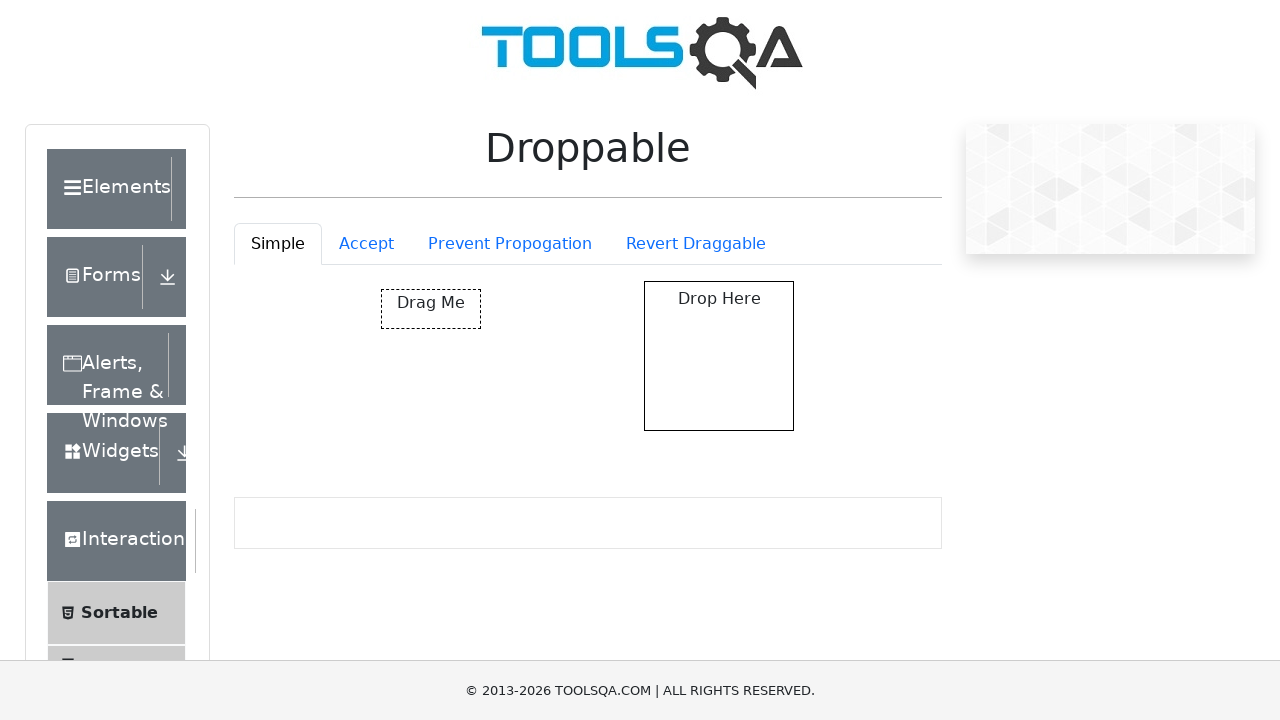

Dragged source element to destination at (719, 356)
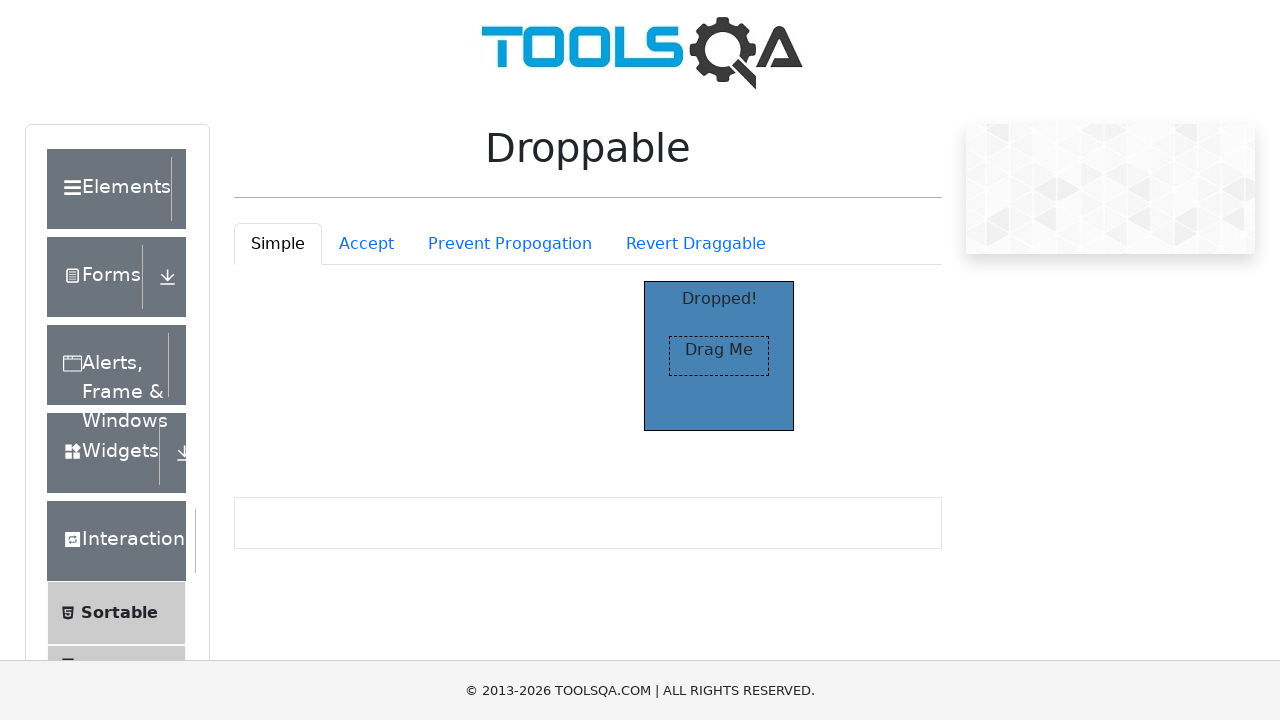

Verified drop was successful - 'Dropped!' text appeared
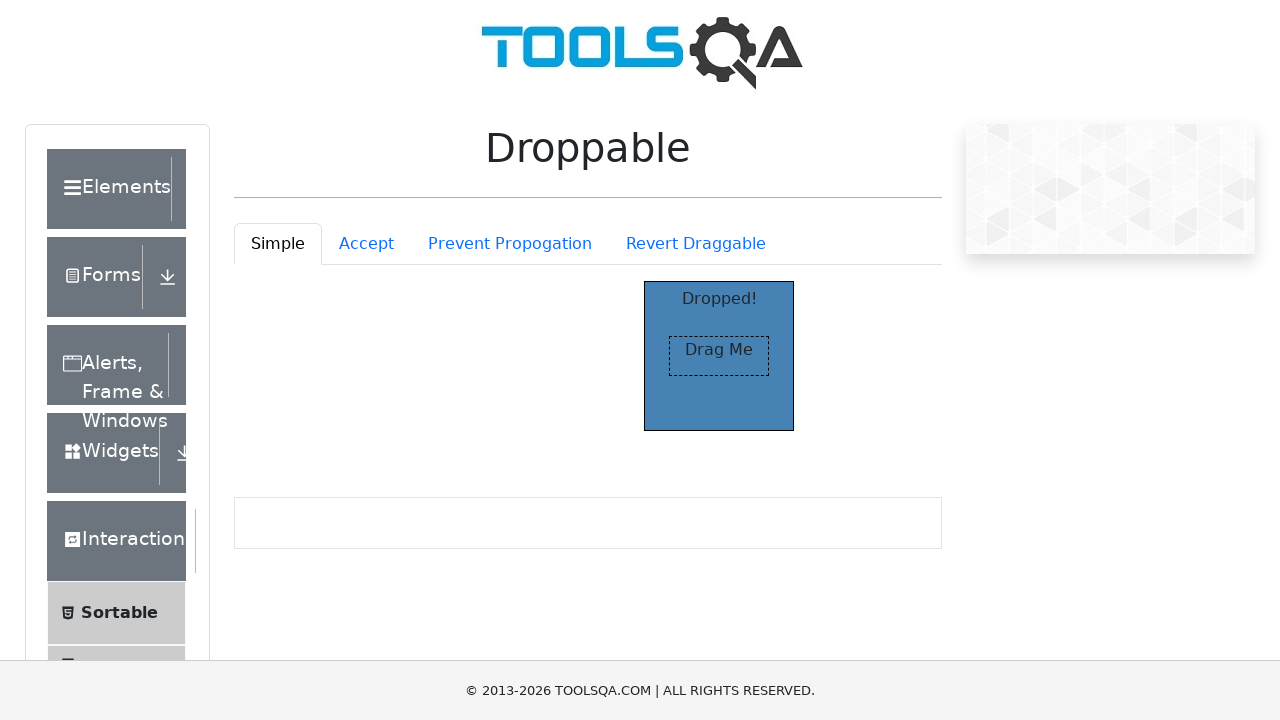

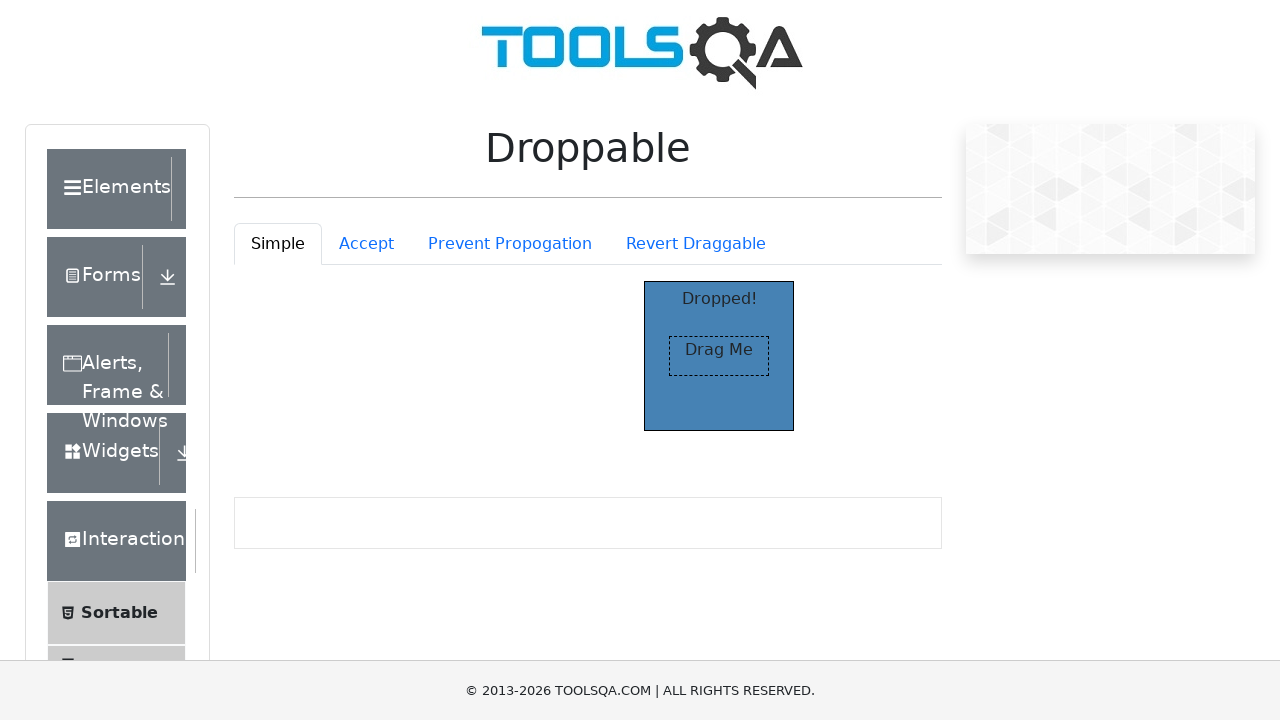